Tests dynamic properties page by waiting for a button to become enabled after 5 seconds and verifying it is clickable

Starting URL: https://demoqa.com/dynamic-properties

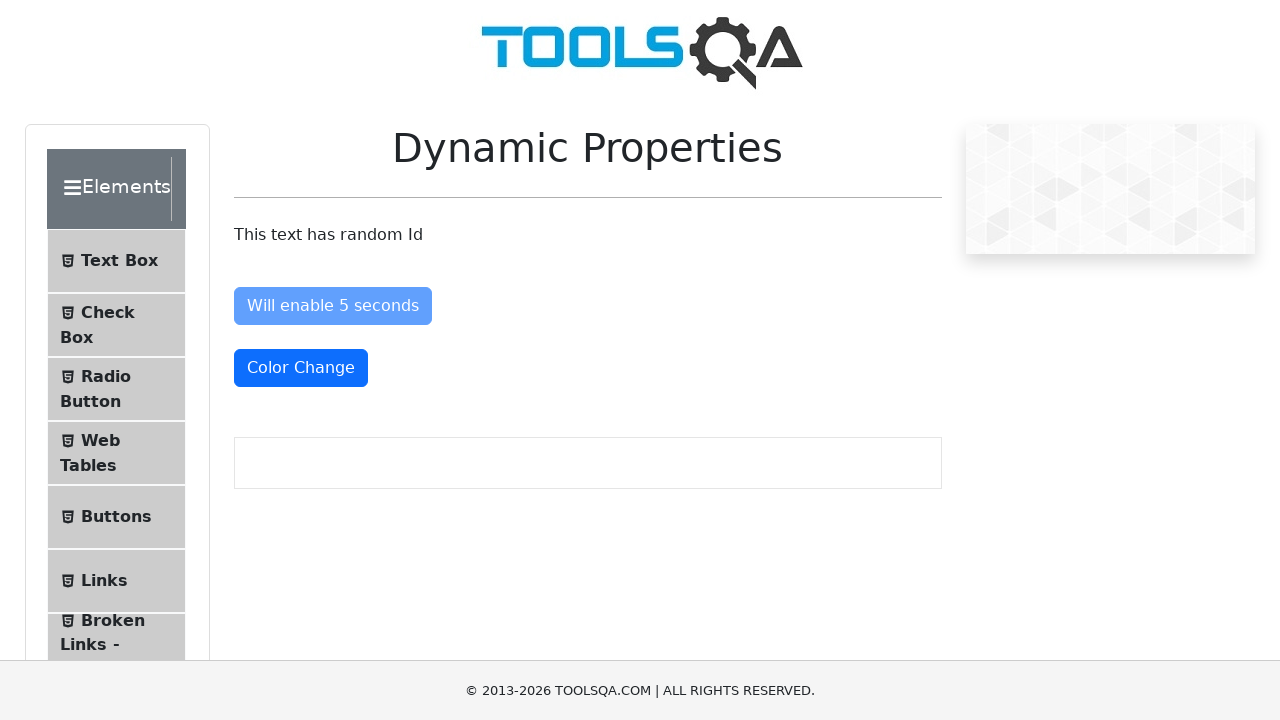

Waited for 'Will enable 5 seconds' button to become visible
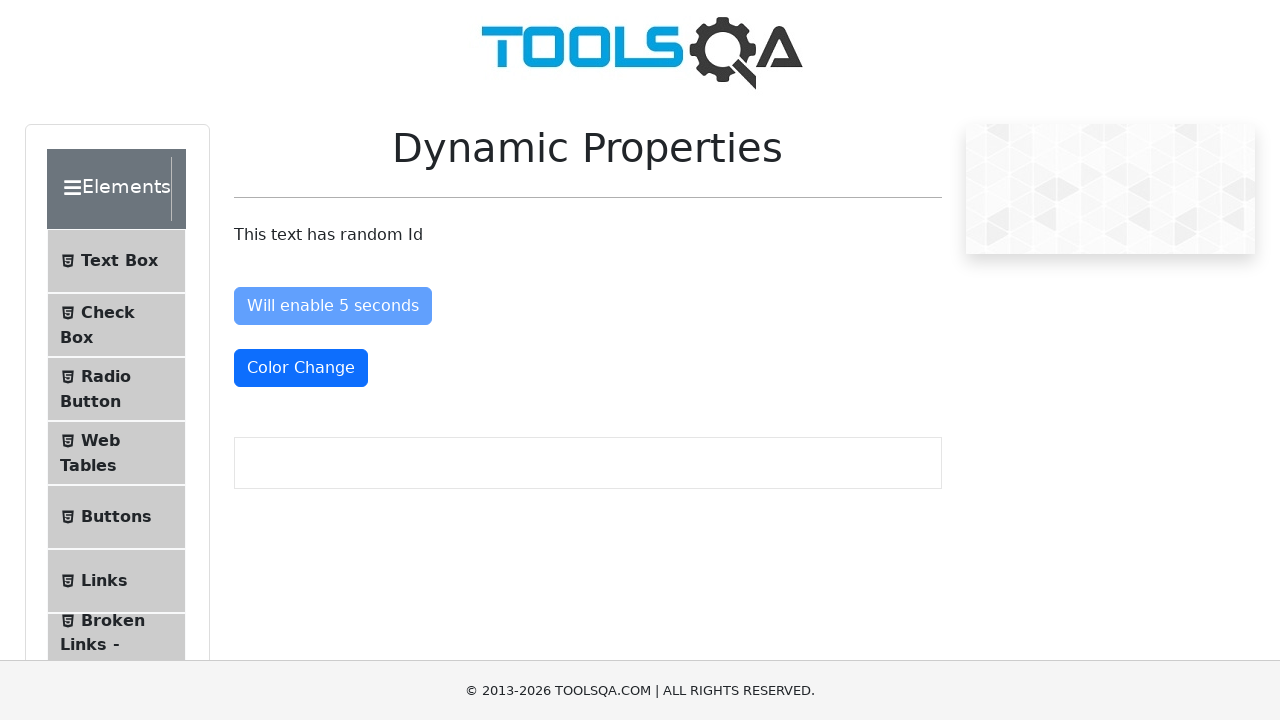

Waited for button to become enabled after 5 seconds
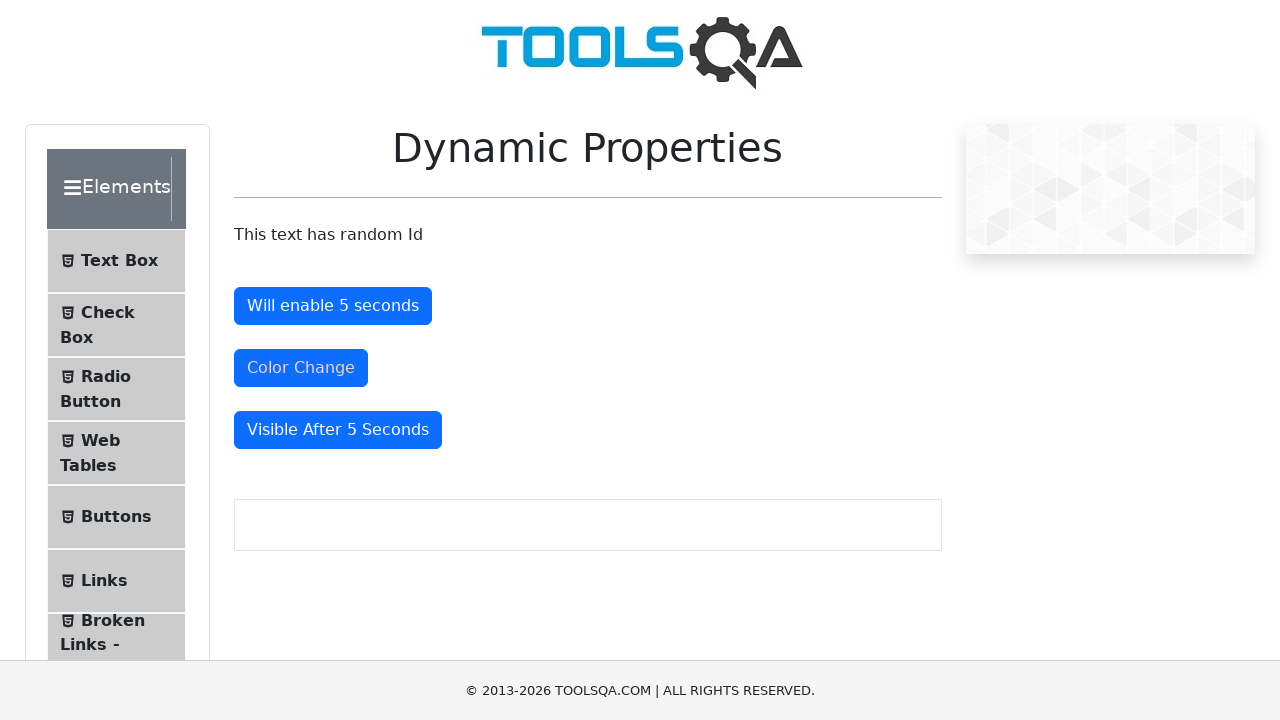

Verified button is enabled and clickable
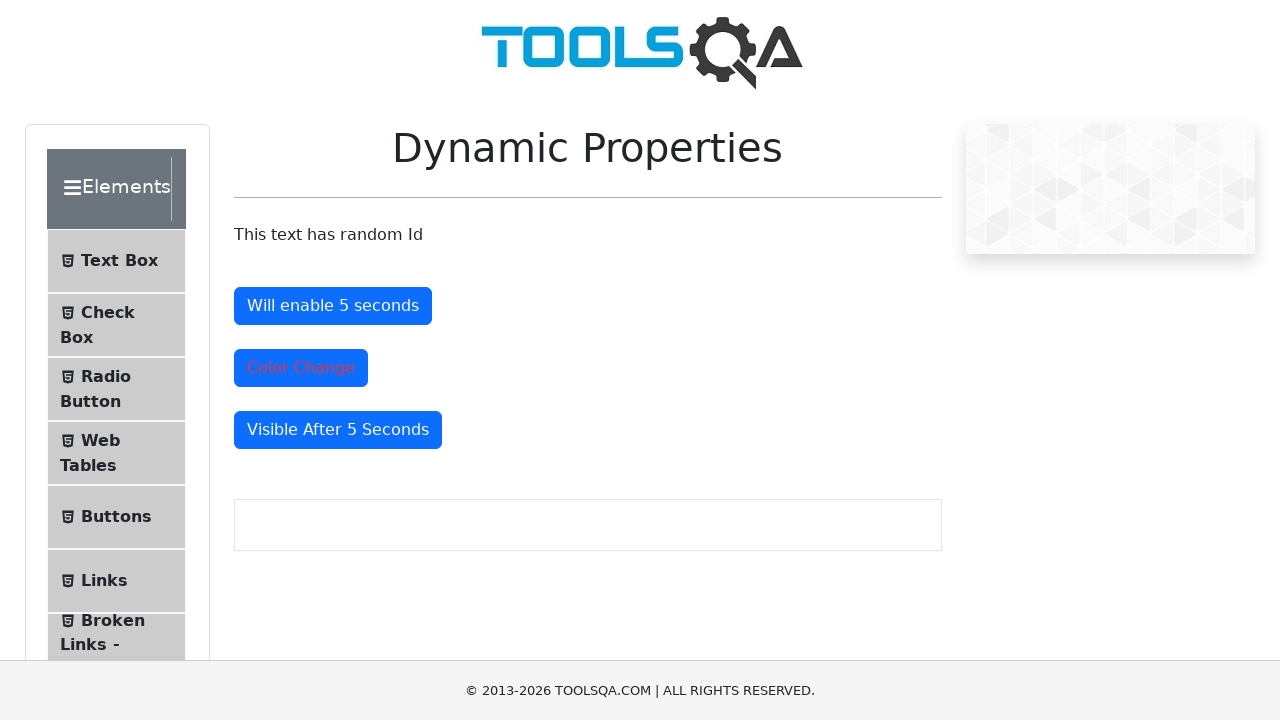

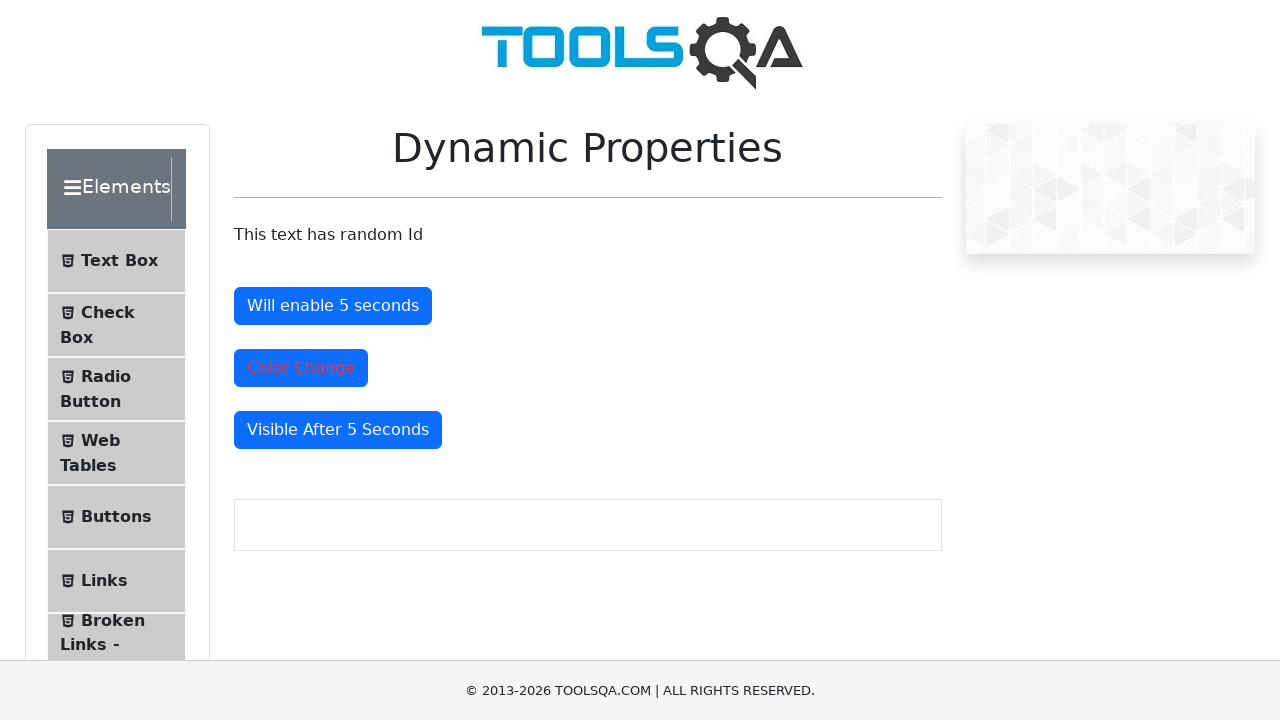